Navigates to a Taiwan police department data page and clicks on a PDF file icon to interact with the document link.

Starting URL: https://www.2spc.npa.gov.tw/ch/app/data/view?module=wg020&id=2047&serno=bec74d67-823d-4e5c-bd75-c0cd9dd9f1b1

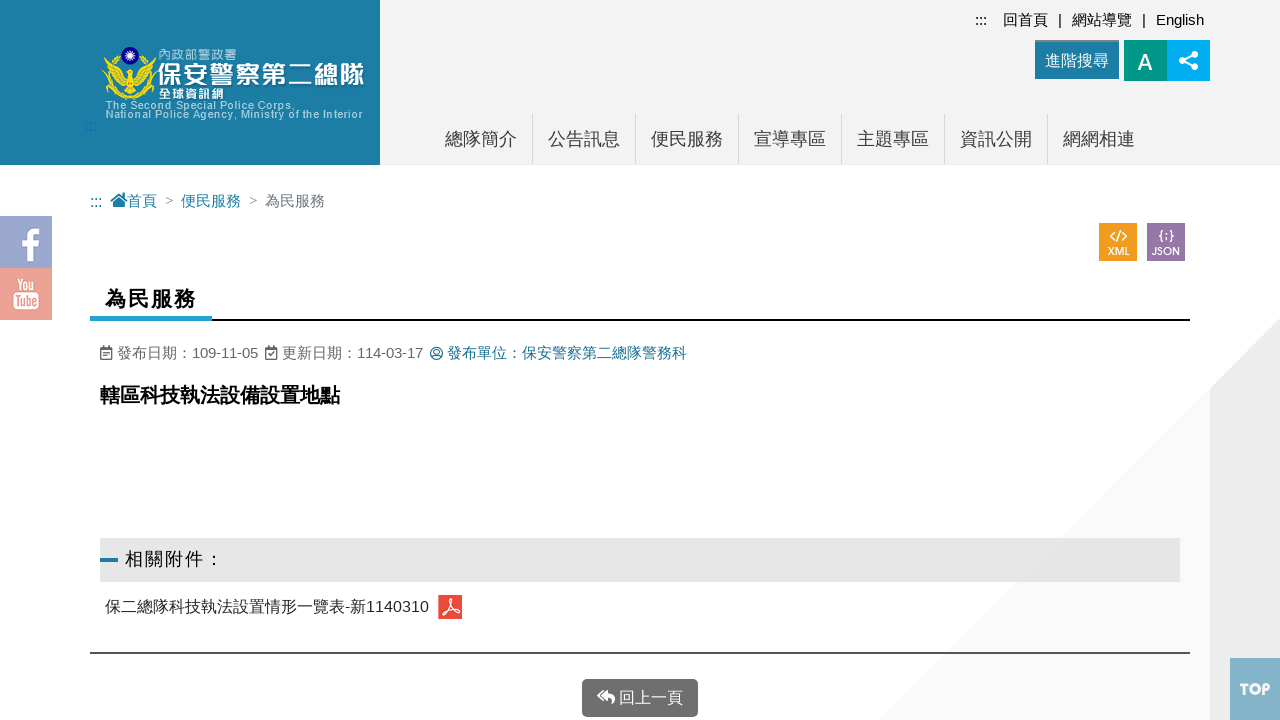

Waited for PDF icon to be visible on the page
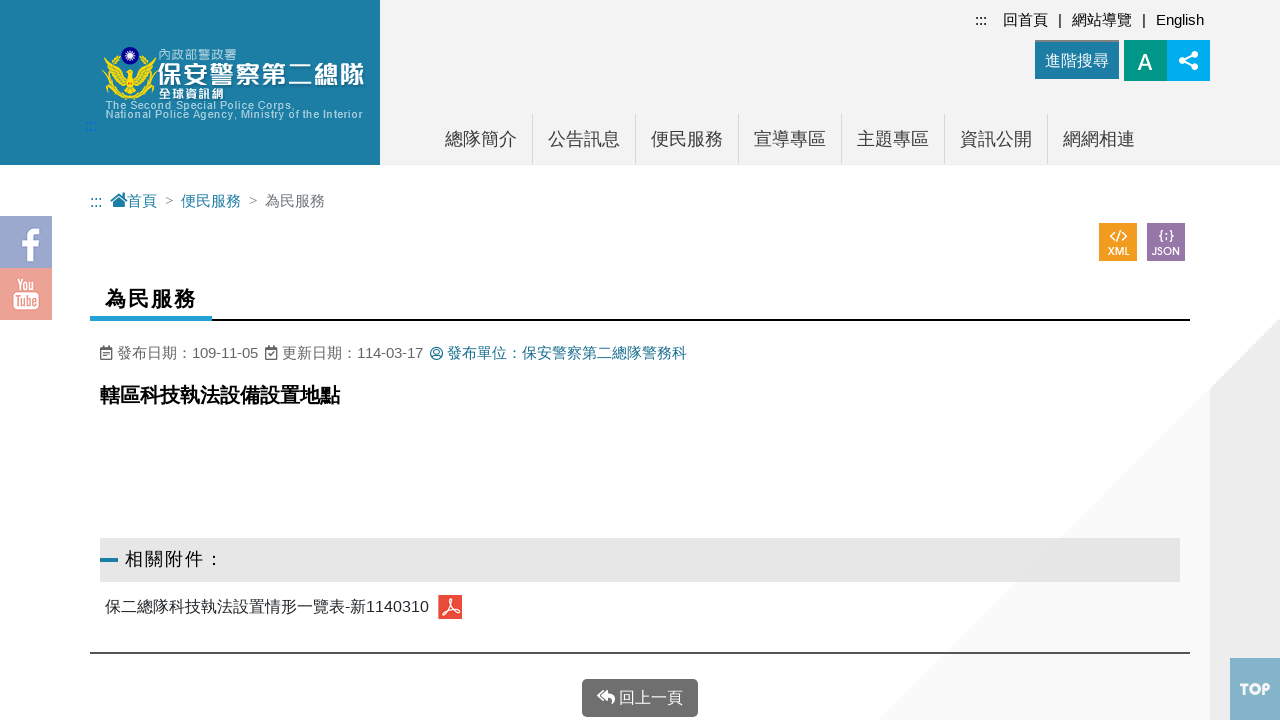

Clicked on the PDF file icon to interact with the document link at (450, 607) on img[src='/static/images/file/pdf.png']
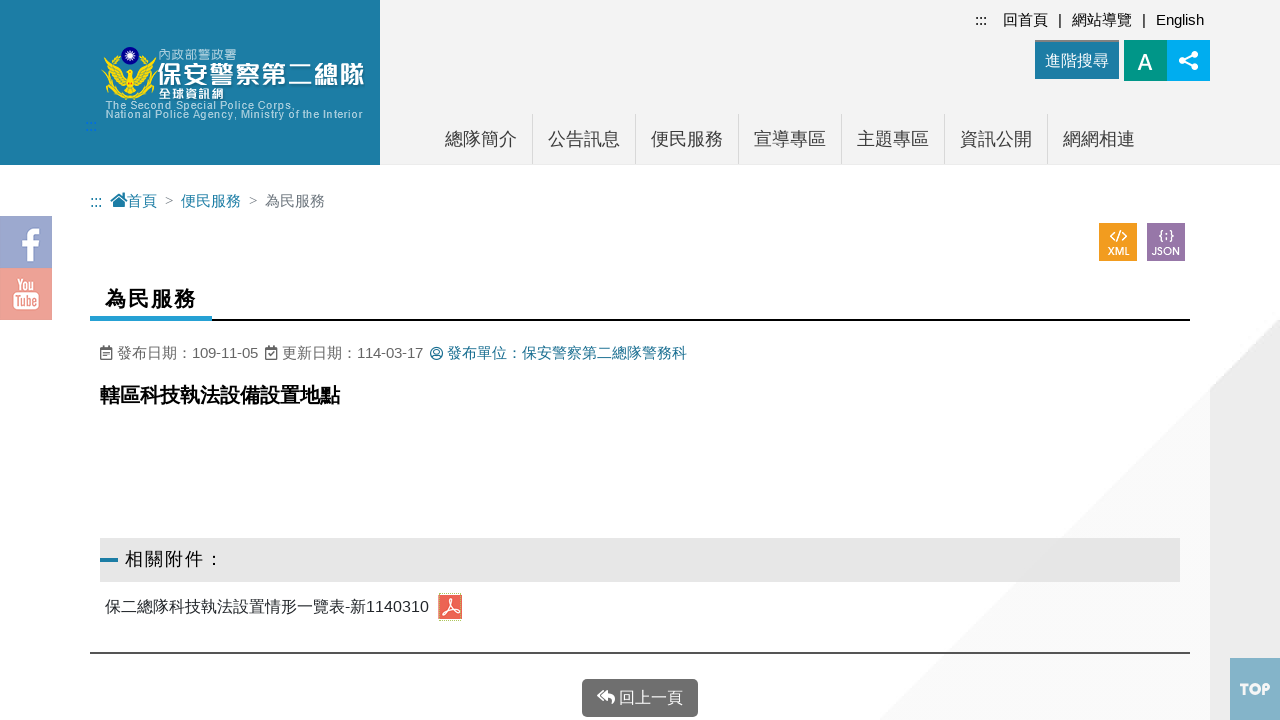

Waited for PDF interaction to complete
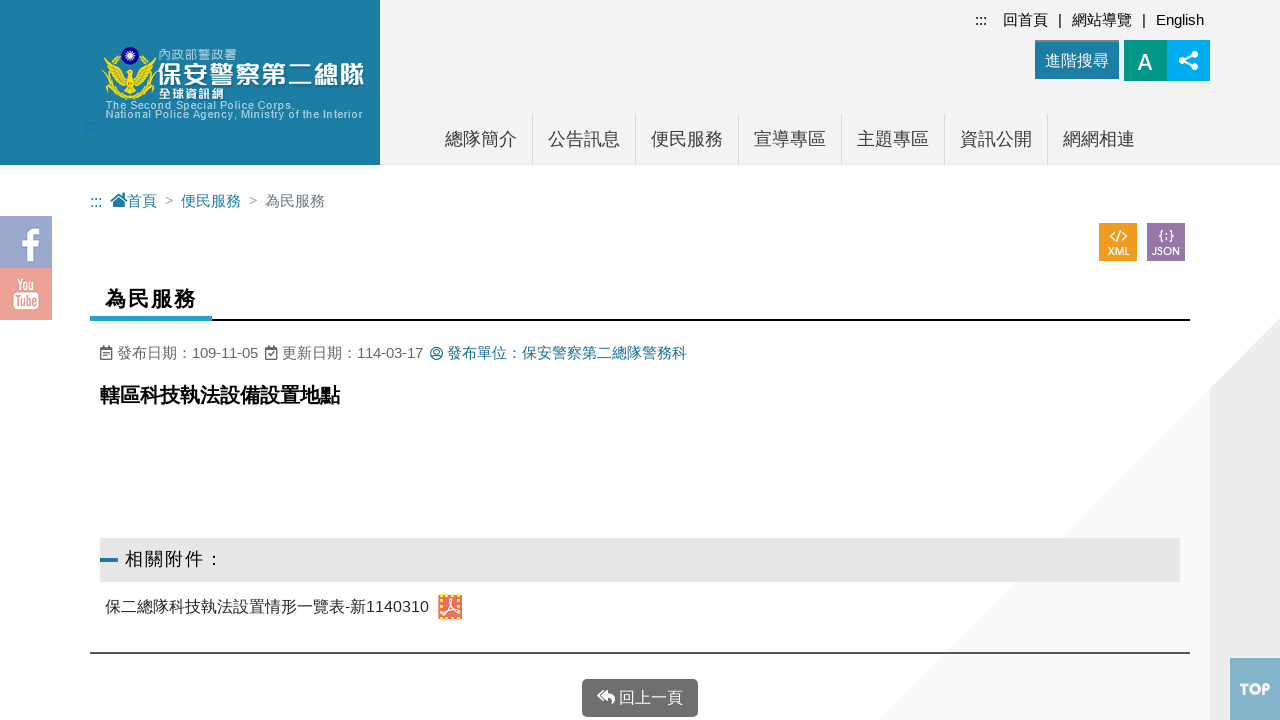

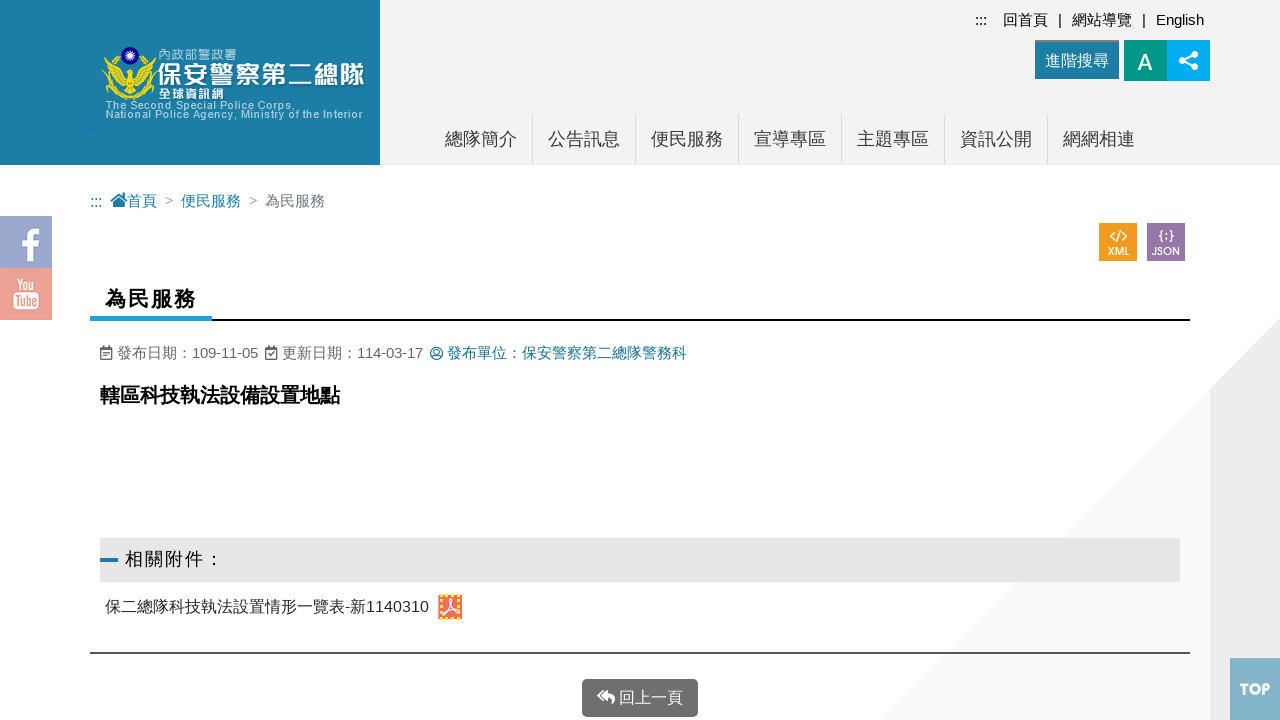